Validates that the current URL matches the expected automation practice page URL

Starting URL: https://rahulshettyacademy.com/AutomationPractice/

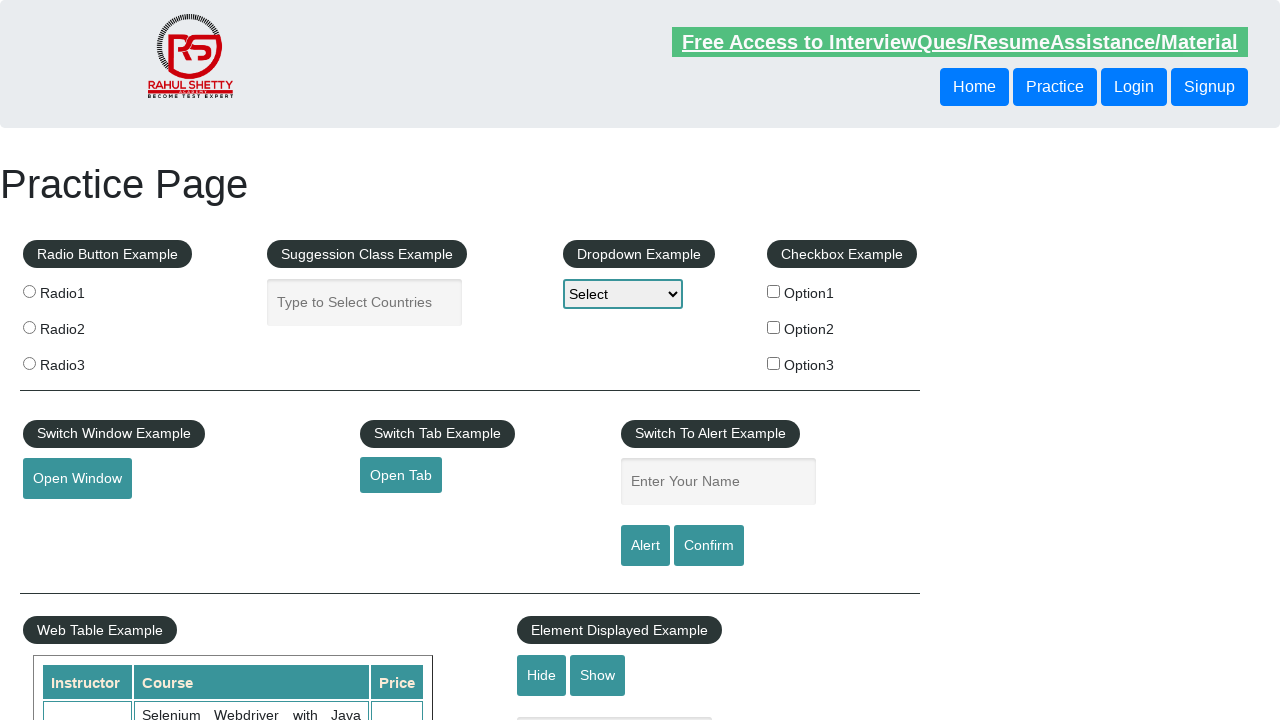

Verified current URL matches expected automation practice page URL
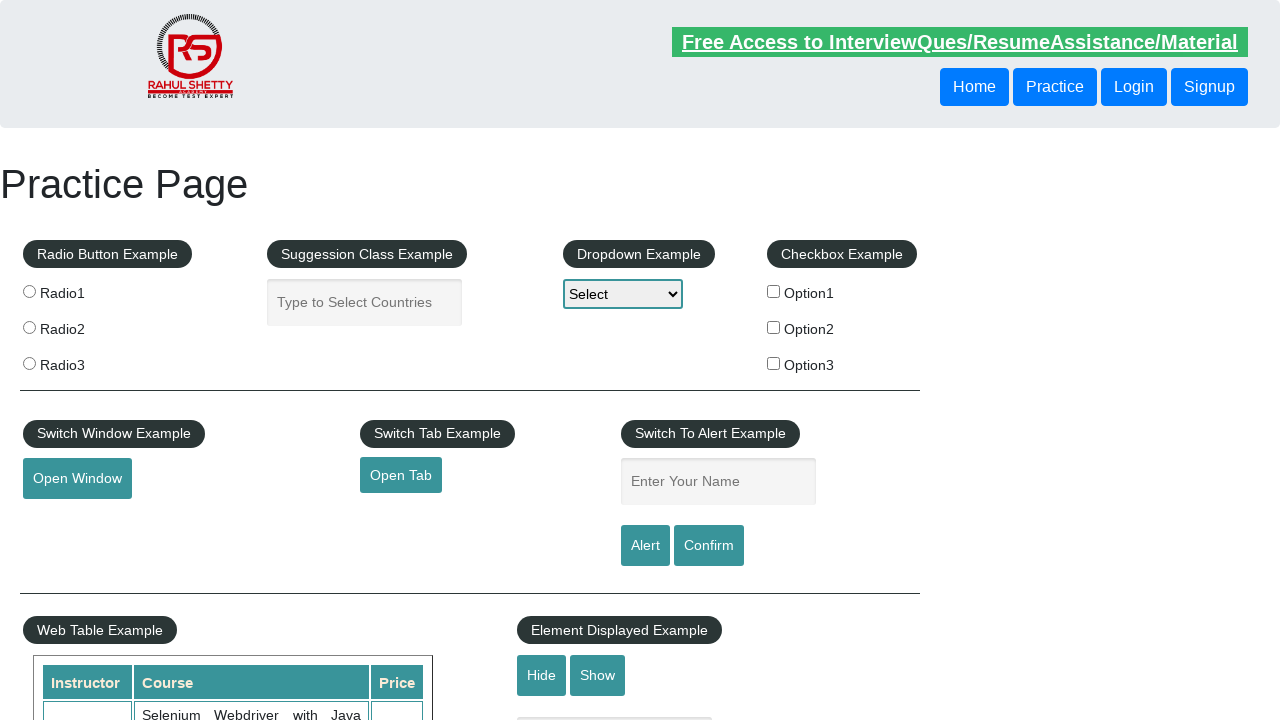

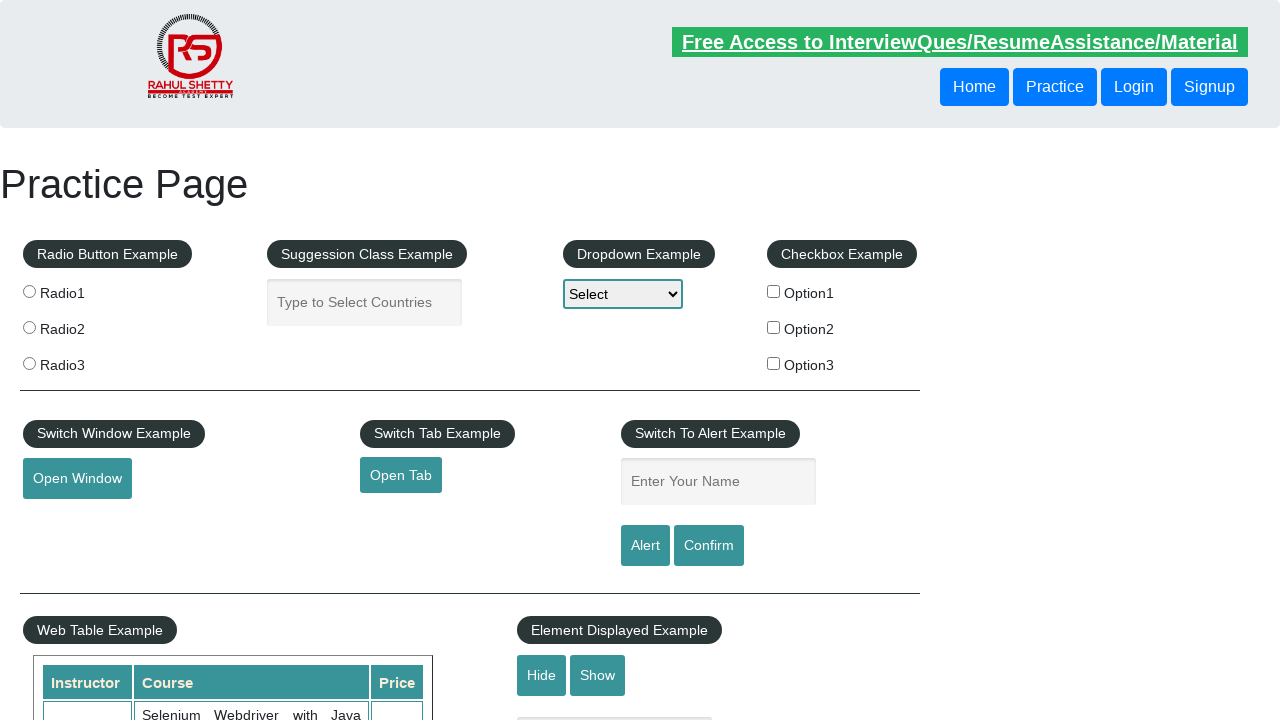